Tests keyboard actions including typing, copy and paste operations using keyboard shortcuts

Starting URL: http://sahitest.com/demo/label.htm

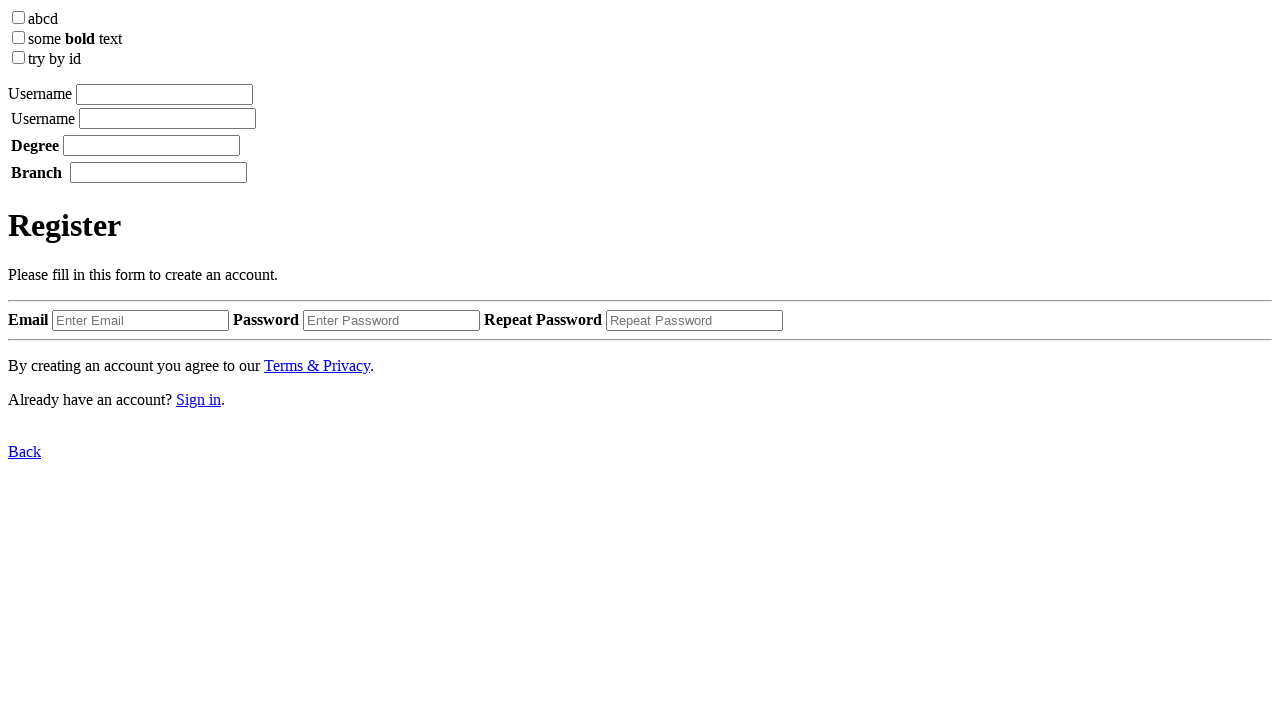

Located all textbox input elements
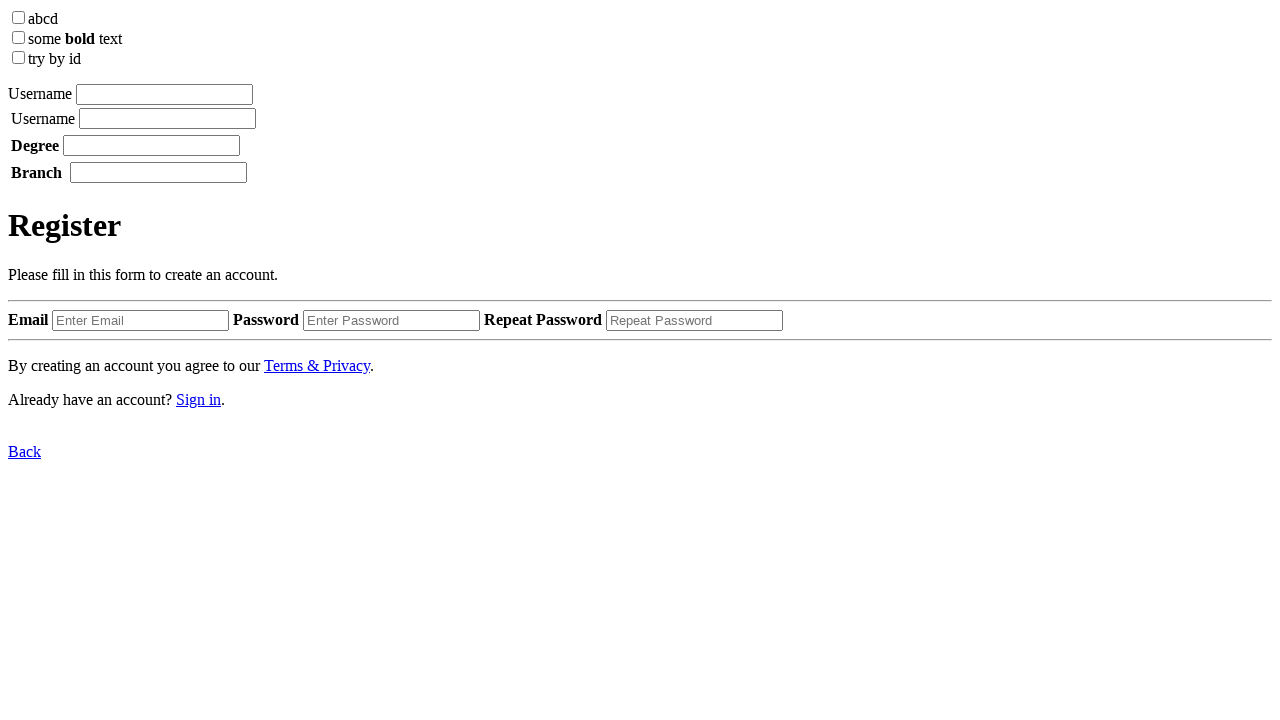

Retrieved first input element
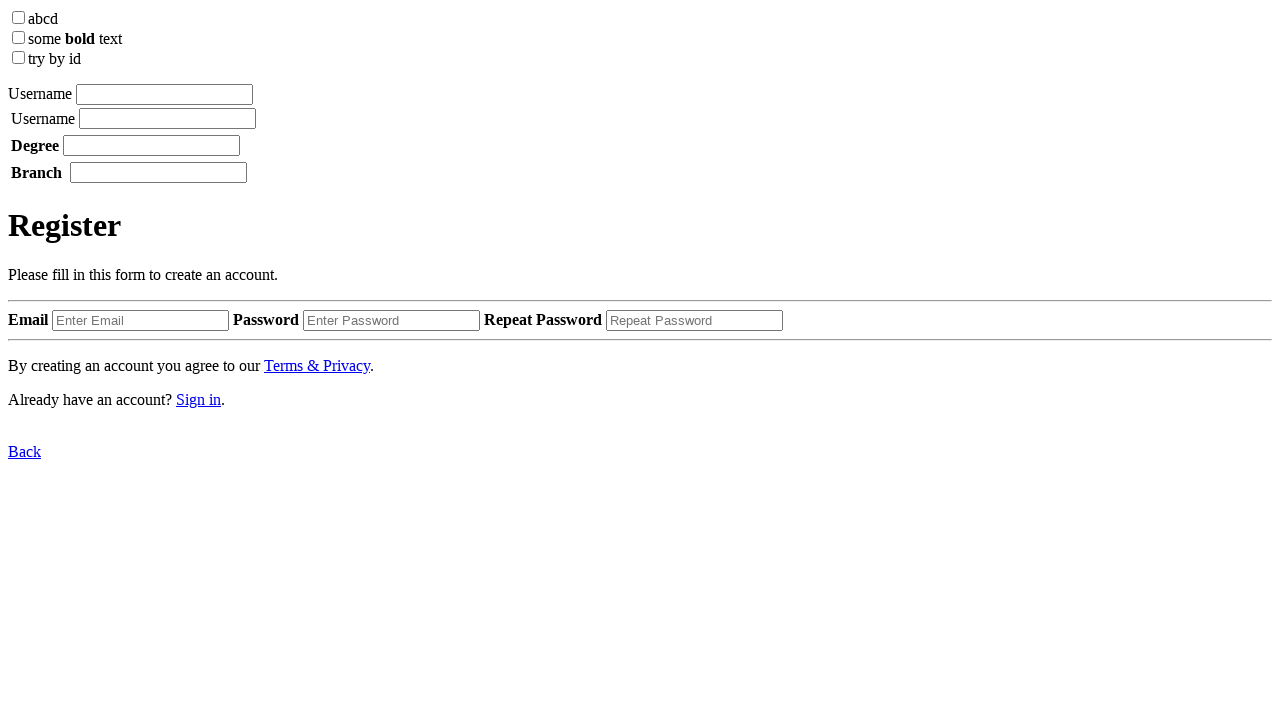

Retrieved second input element
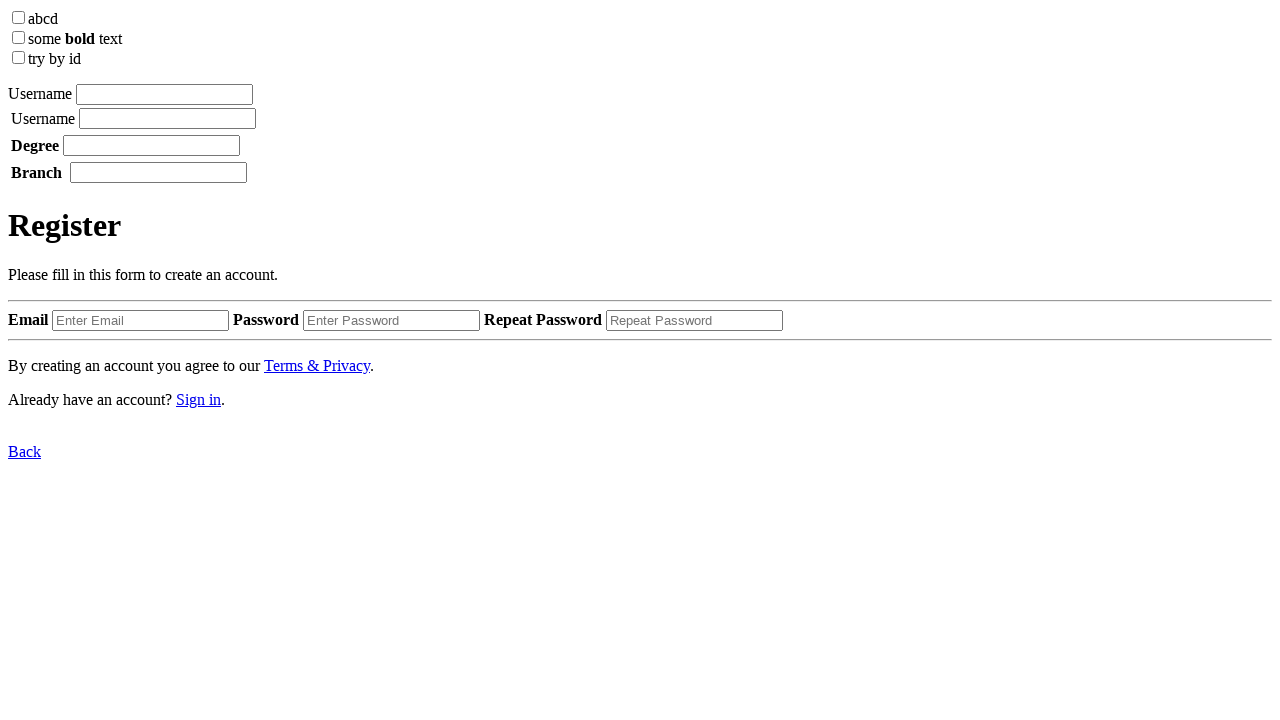

Clicked on first input element at (164, 94) on xpath=//input[@type = 'textbox'] >> nth=0
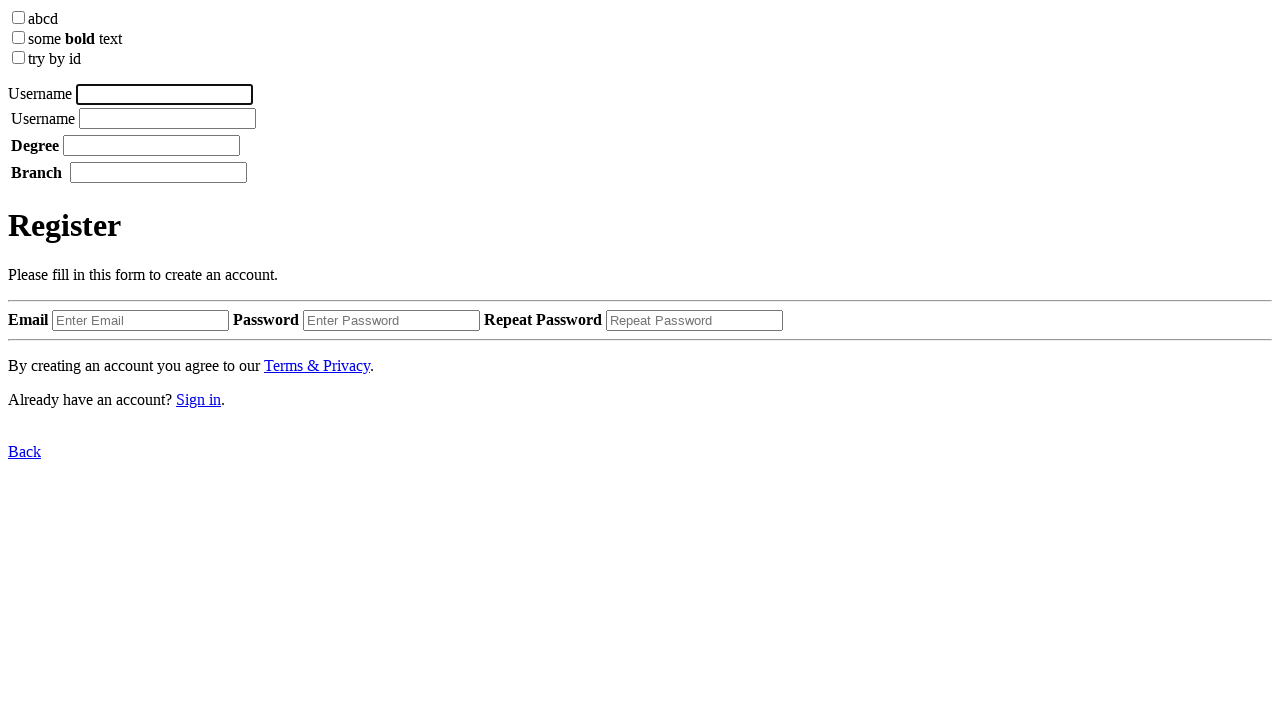

Typed 'username' into first input field on xpath=//input[@type = 'textbox'] >> nth=0
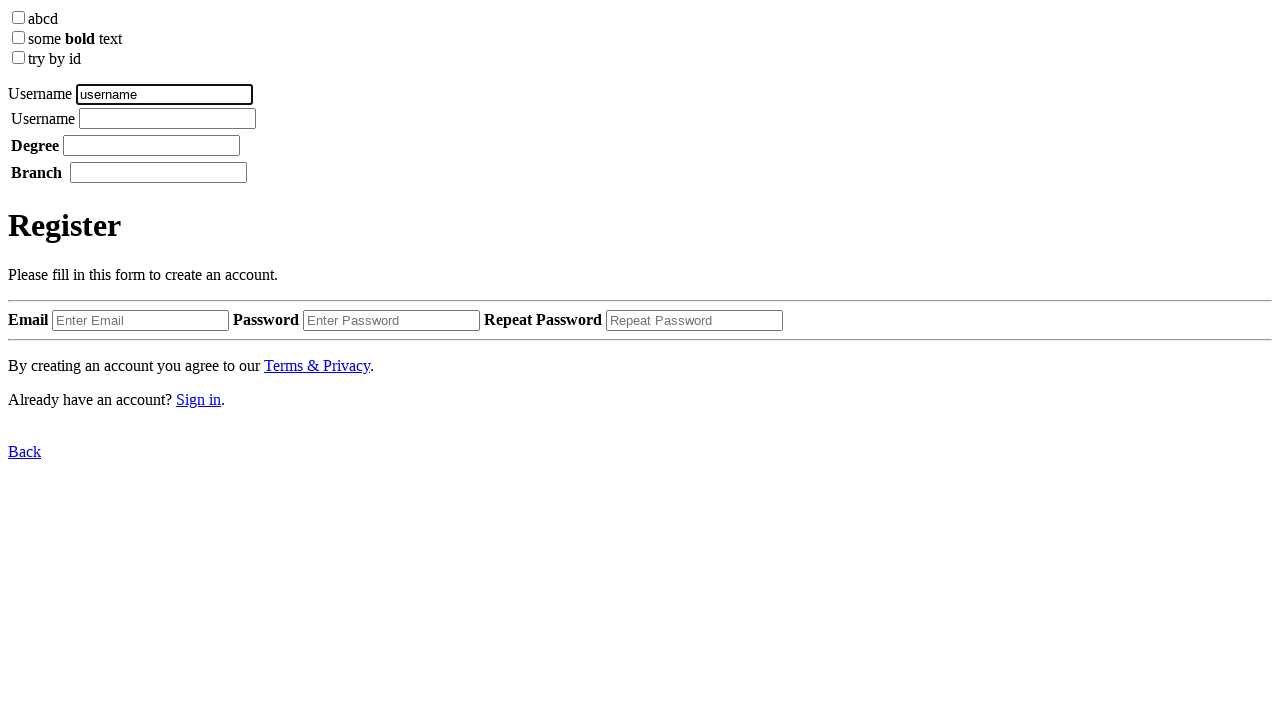

Pressed Control+A to select all text in first input on xpath=//input[@type = 'textbox'] >> nth=0
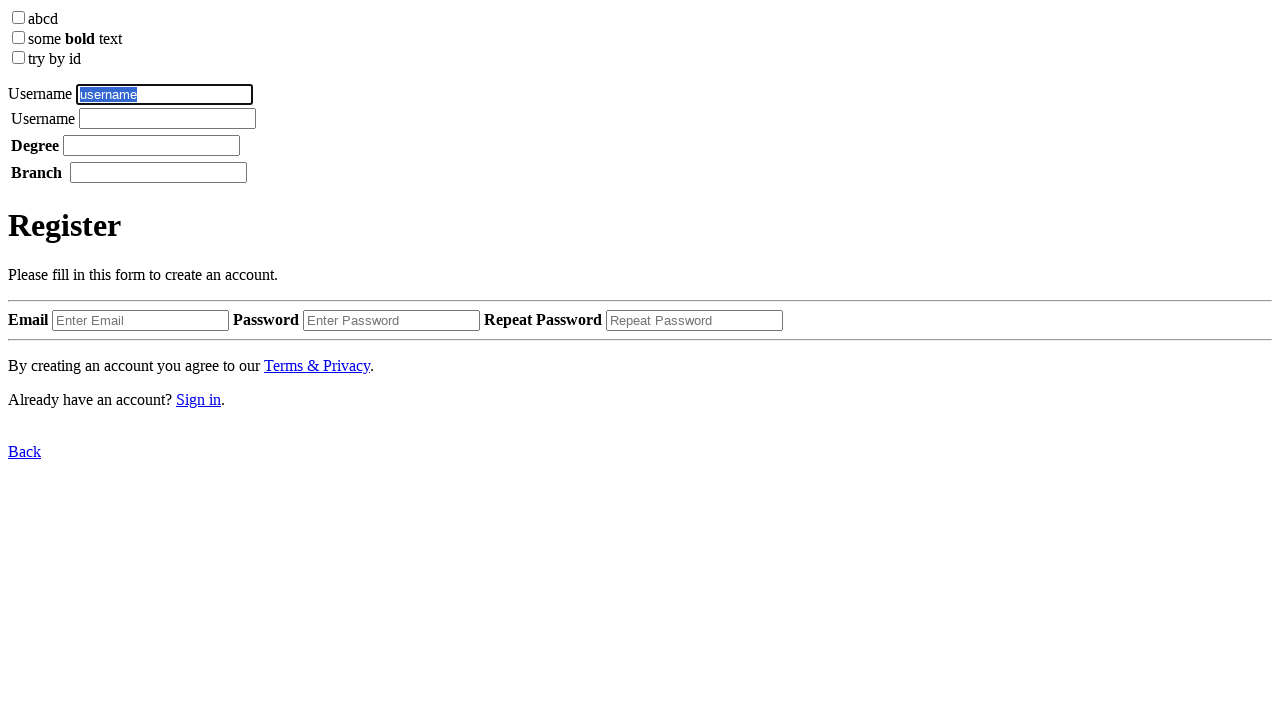

Pressed Control+C to copy selected text on xpath=//input[@type = 'textbox'] >> nth=0
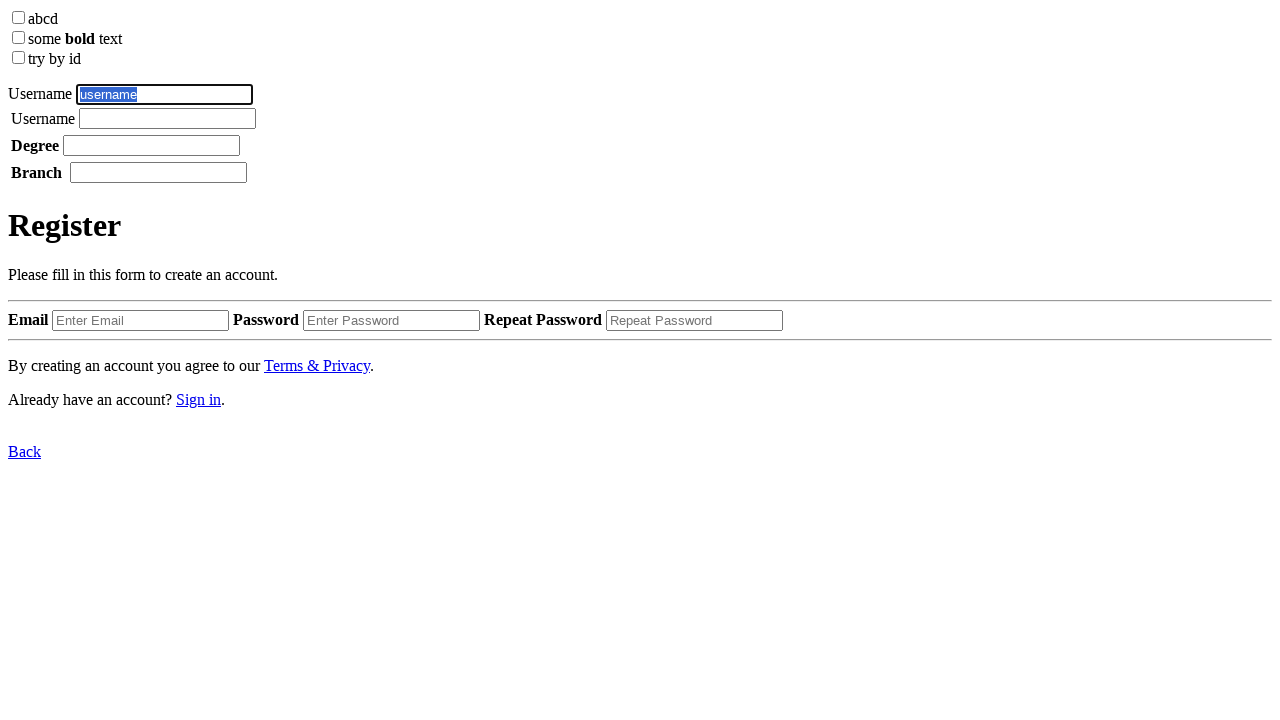

Clicked on second input element at (168, 118) on xpath=//input[@type = 'textbox'] >> nth=1
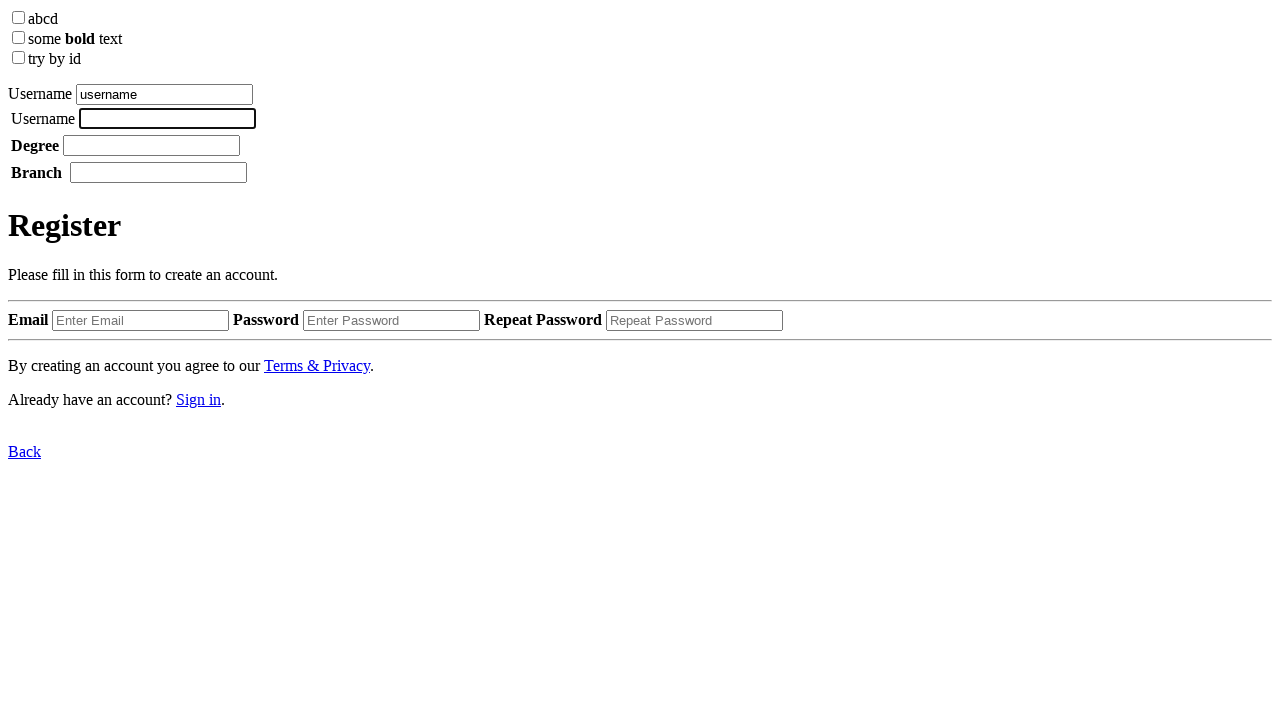

Pressed Control+V to paste text into second input on xpath=//input[@type = 'textbox'] >> nth=1
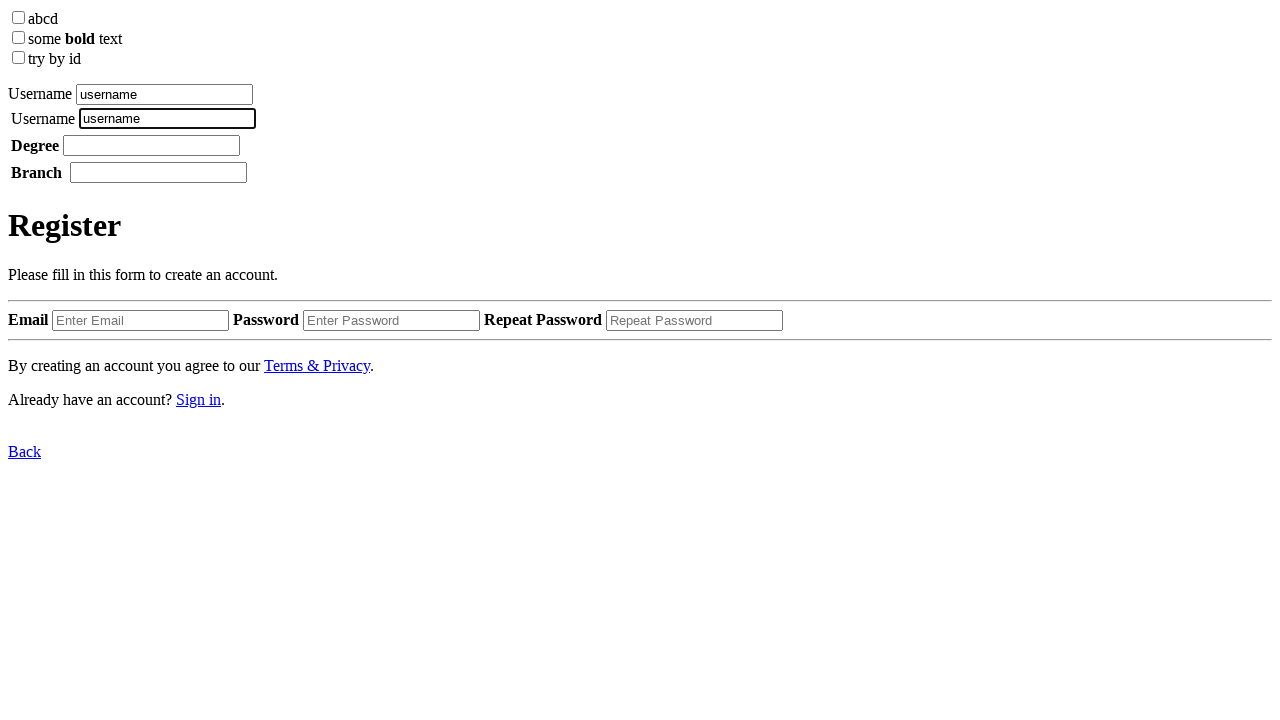

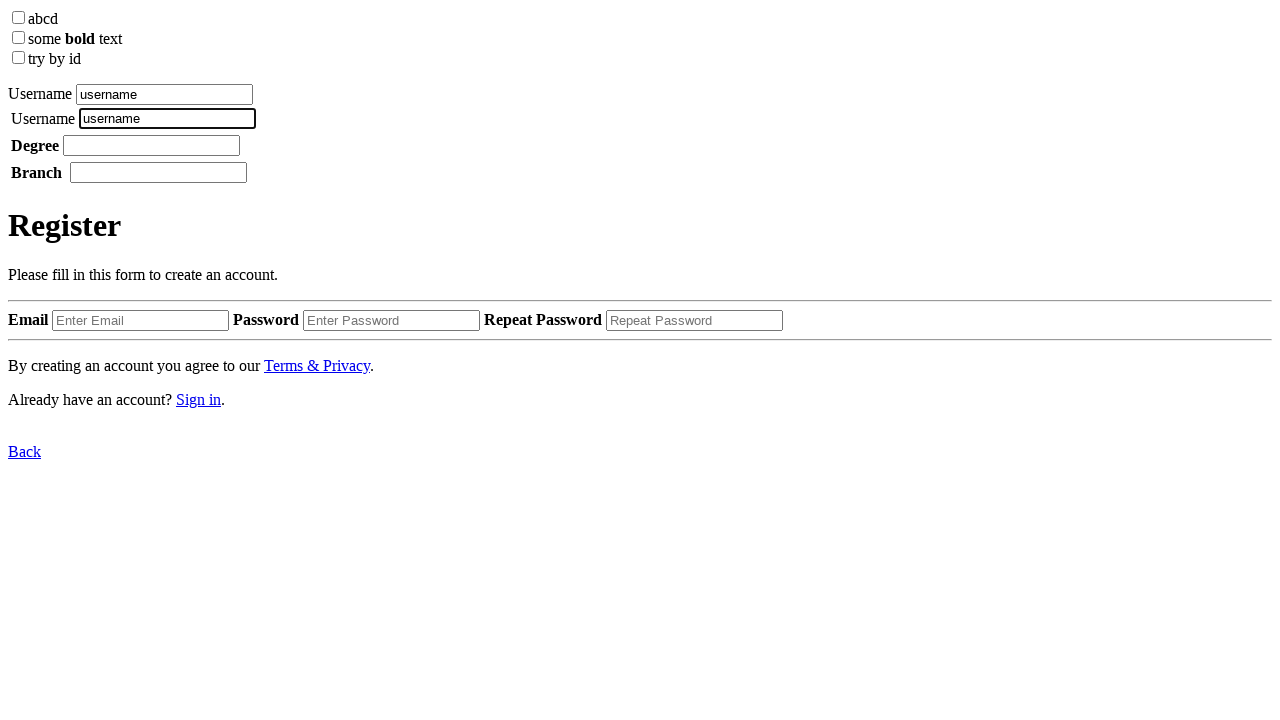